Tests search functionality on AutomationTalks website by entering a search term and pressing Enter

Starting URL: http://automationtalks.com/

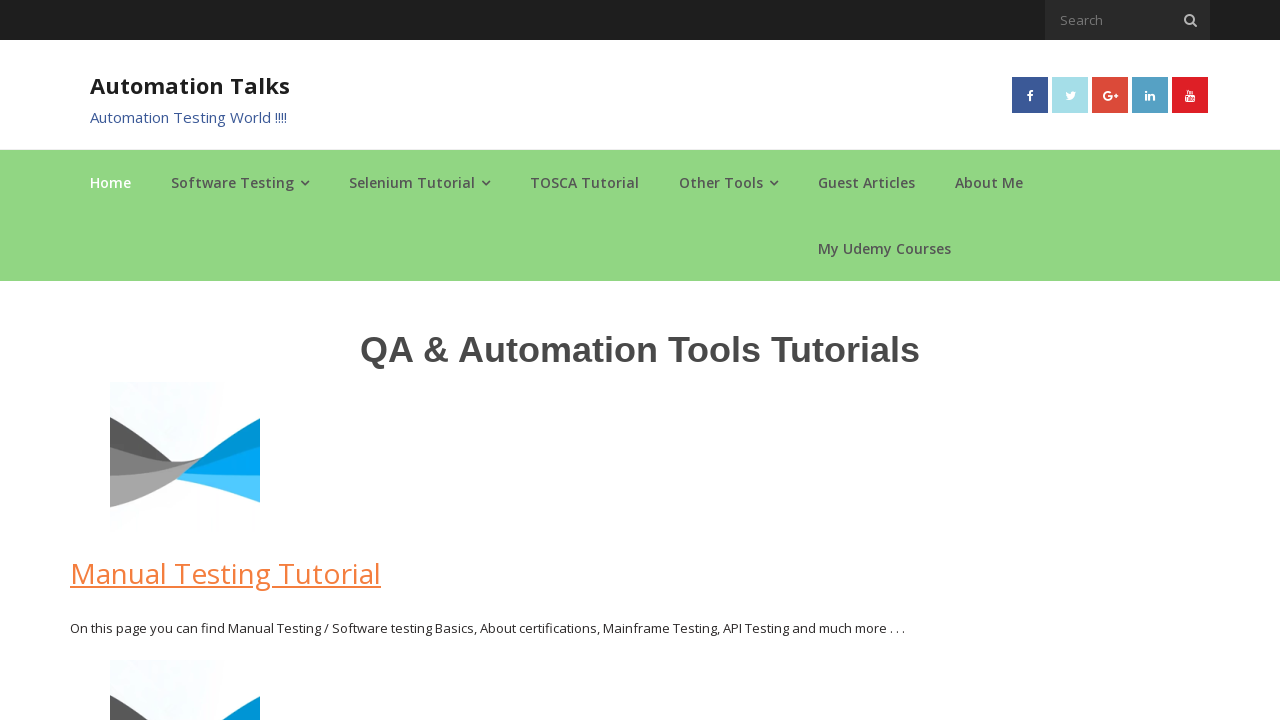

Filled search field with 'selenium' on input.search
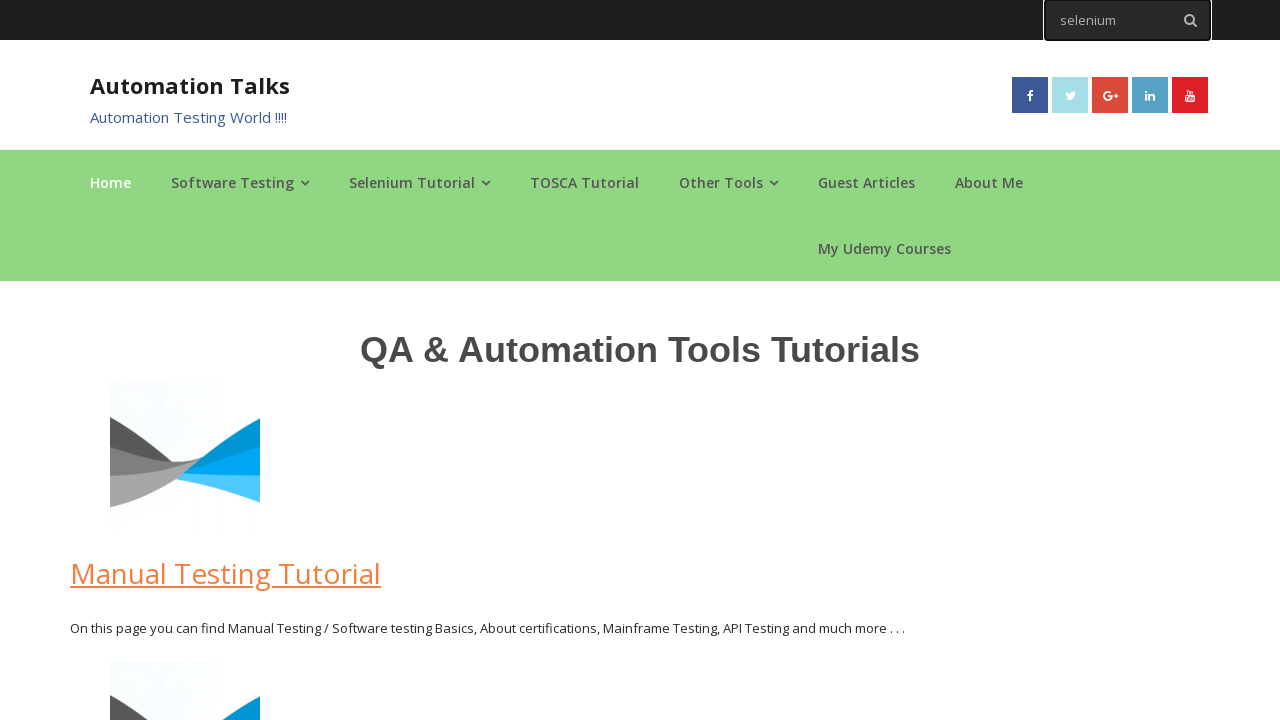

Pressed Enter to submit search query
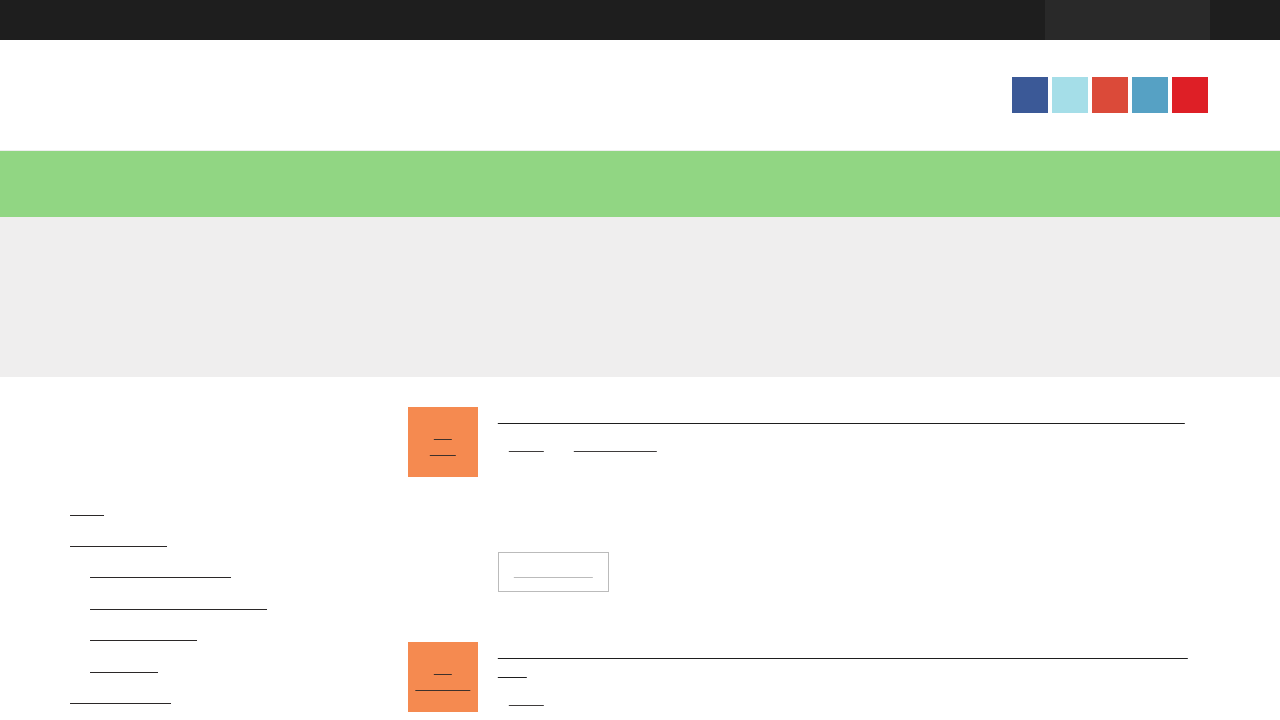

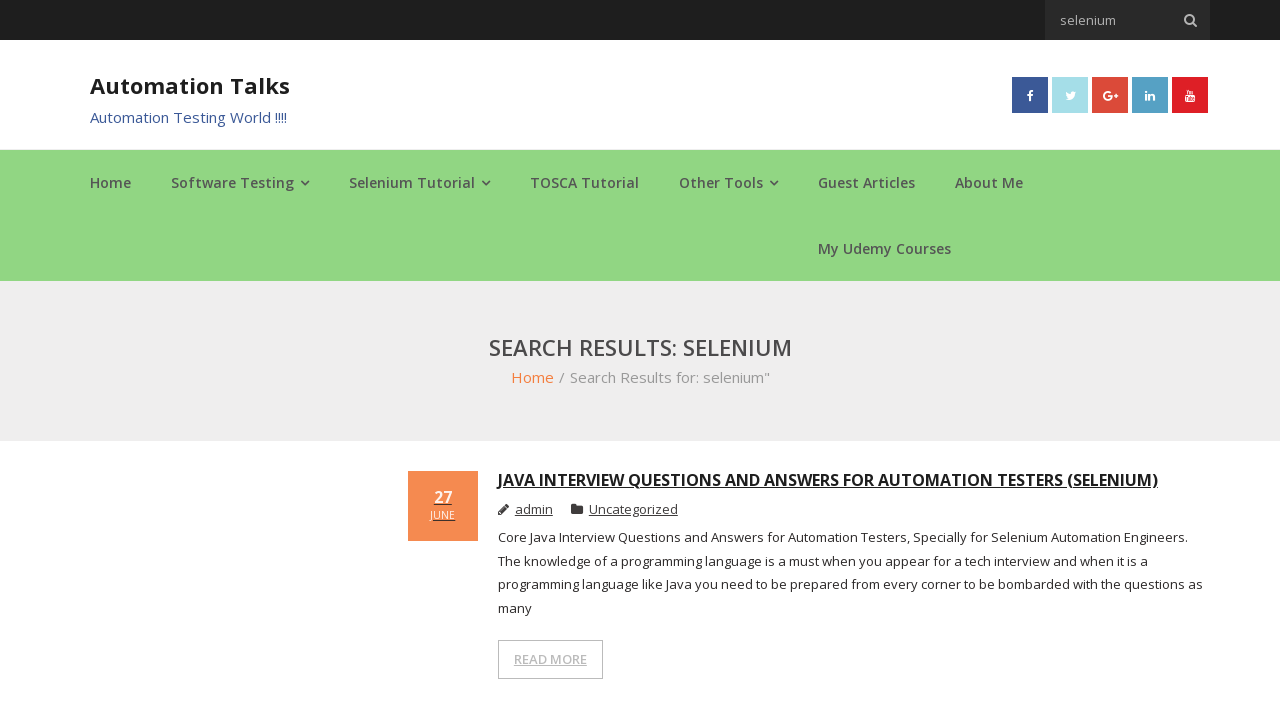